Tests Google Translate Ukrainian to Portuguese translation by entering Ukrainian text and verifying the Portuguese translation output

Starting URL: https://translate.google.com/?sl=uk&tl=pt&op=translate

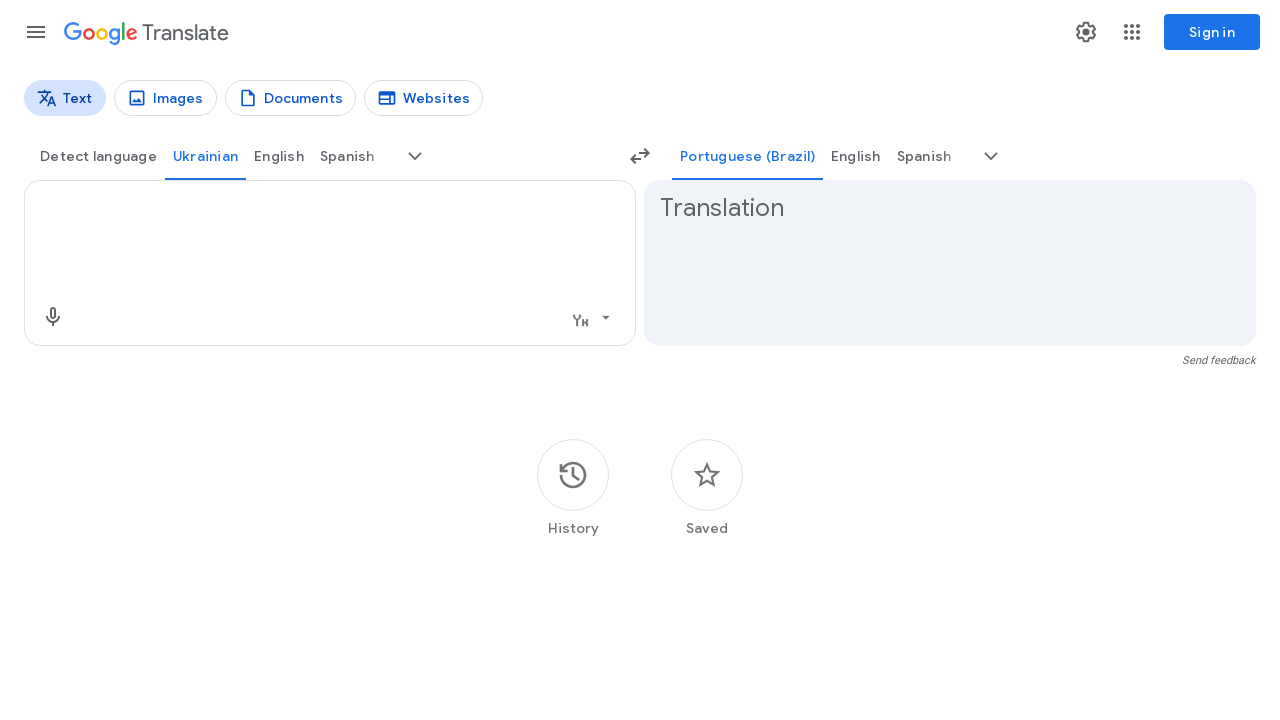

Filled translation input textarea with Ukrainian text 'Я люблю тестування' on textarea
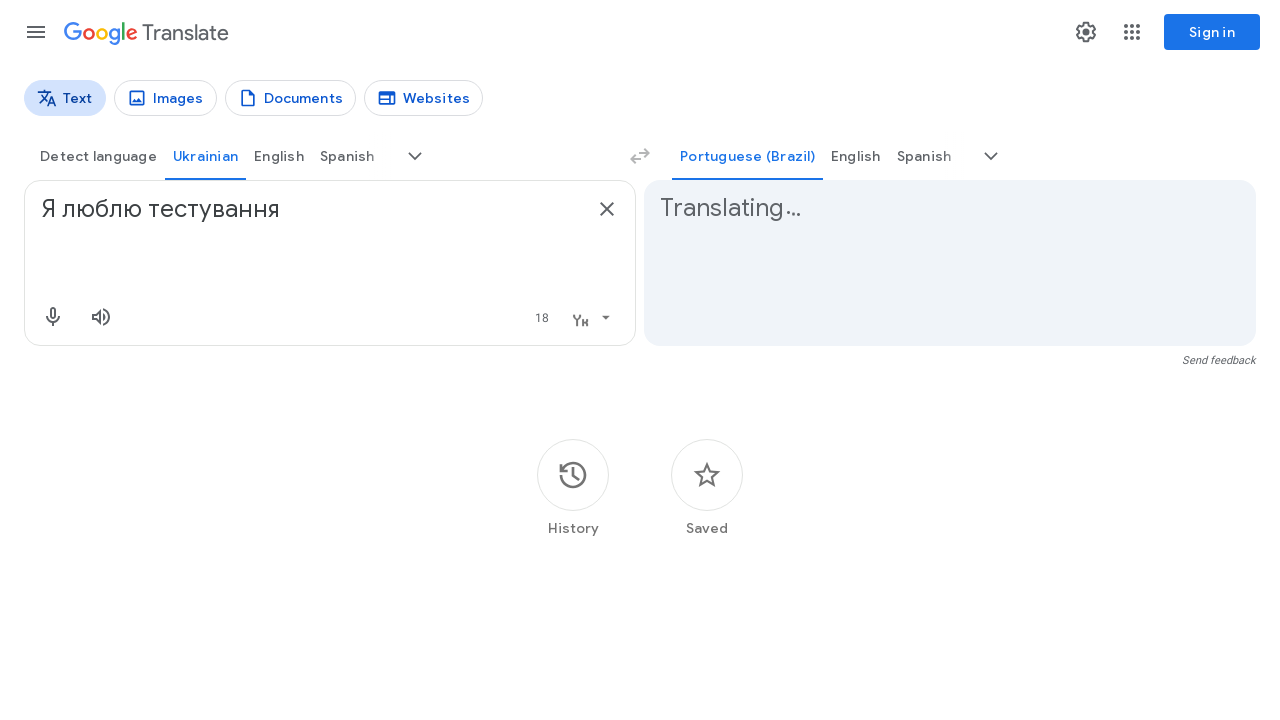

Pressed Enter to submit the translation request on textarea
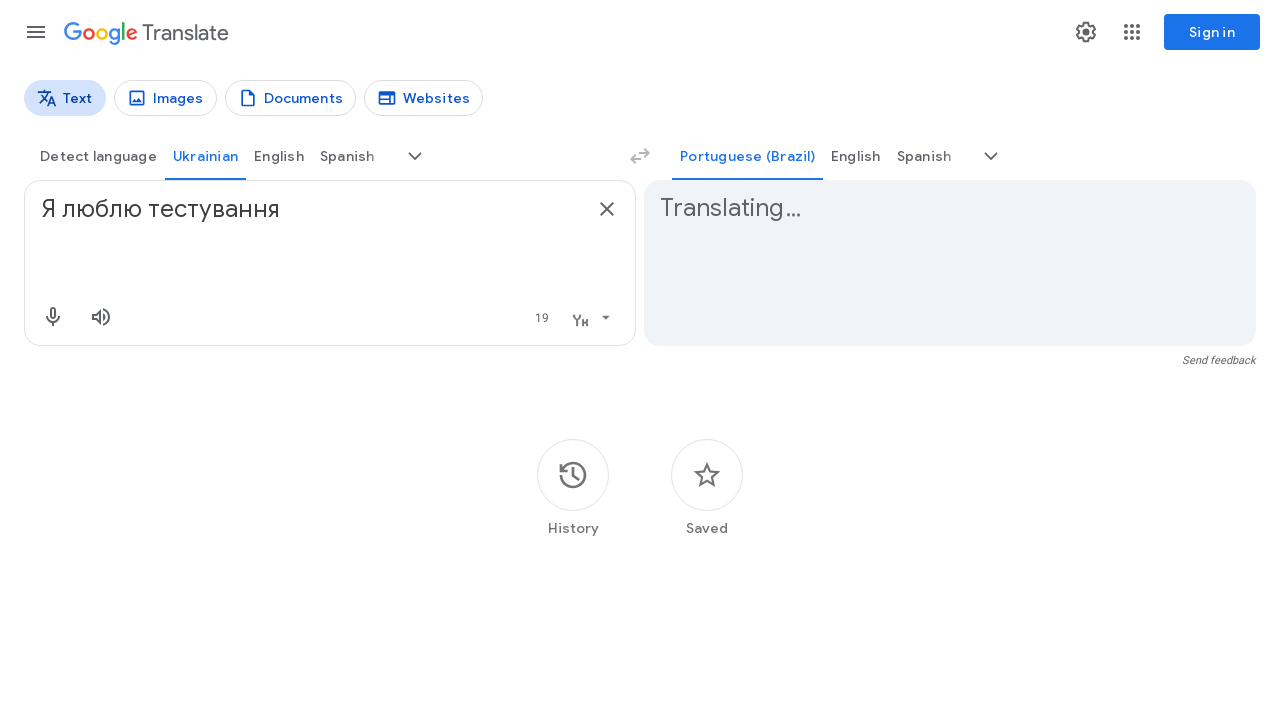

Portuguese translation output appeared on the page
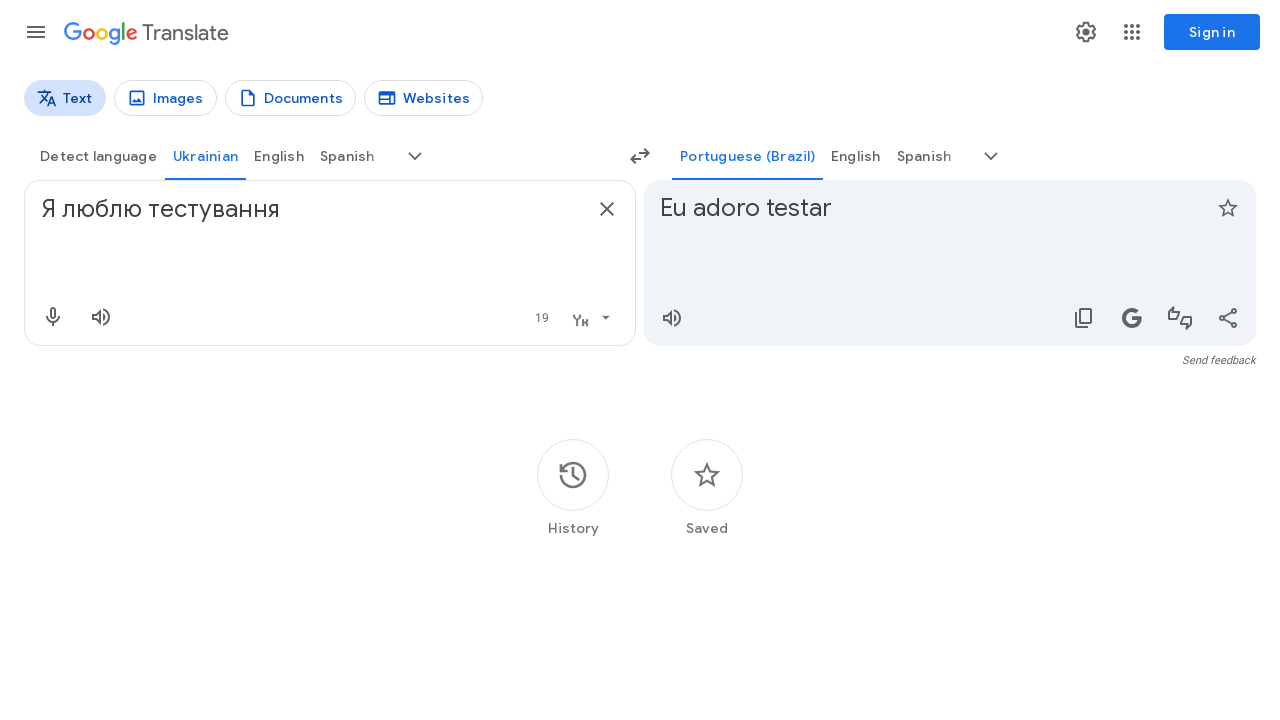

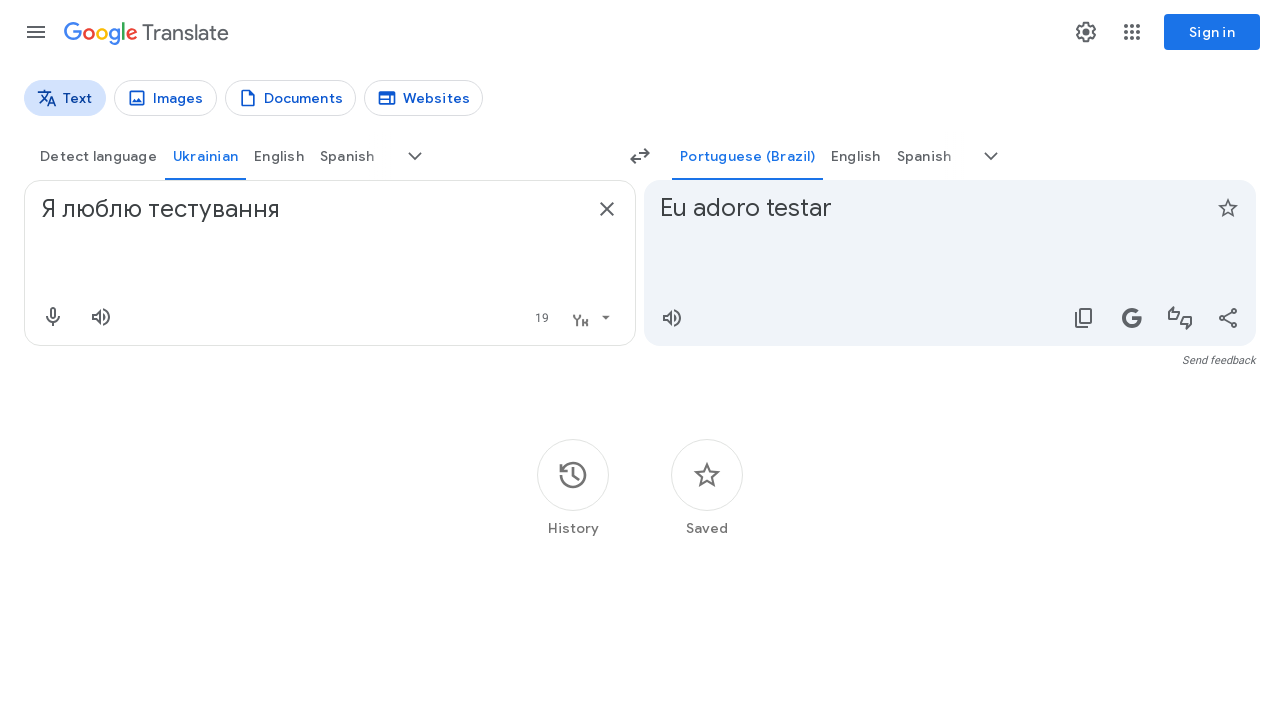